Tests a text box form by filling in full name, email, current address, and permanent address fields, then submitting and verifying the displayed output matches the input values.

Starting URL: https://demoqa.com/text-box

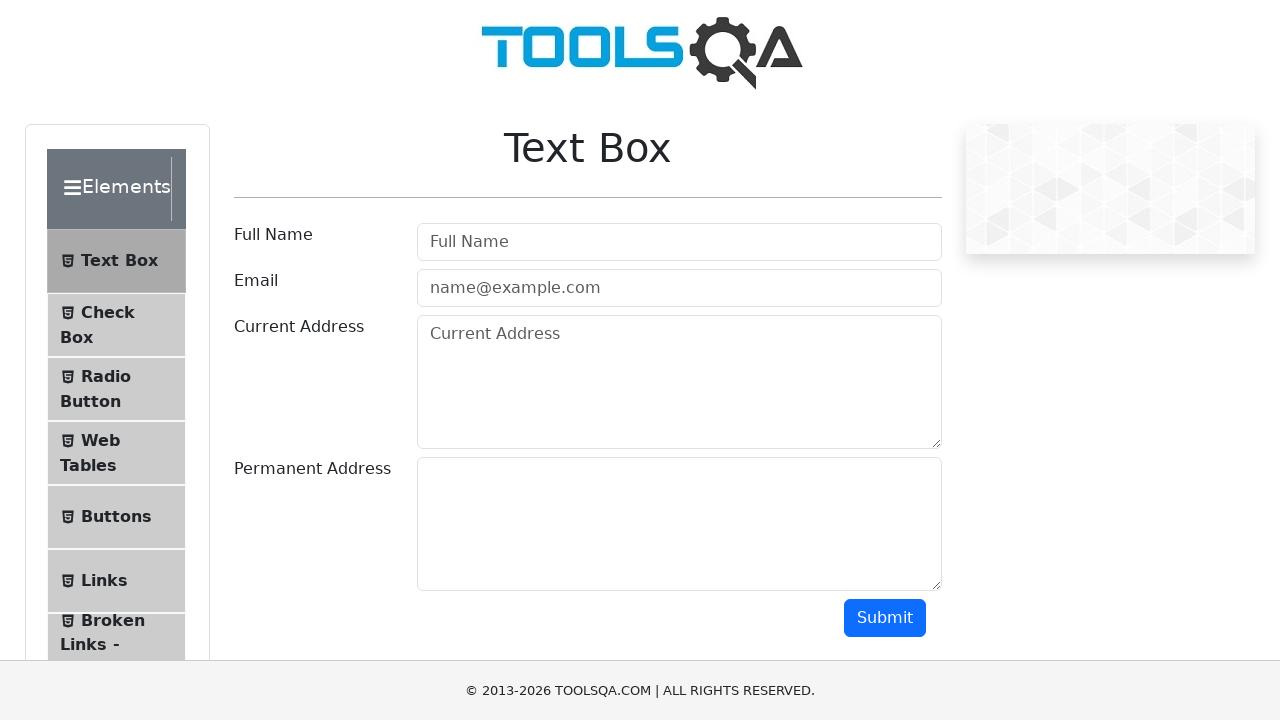

Filled full name field with 'Akiko' on #userName
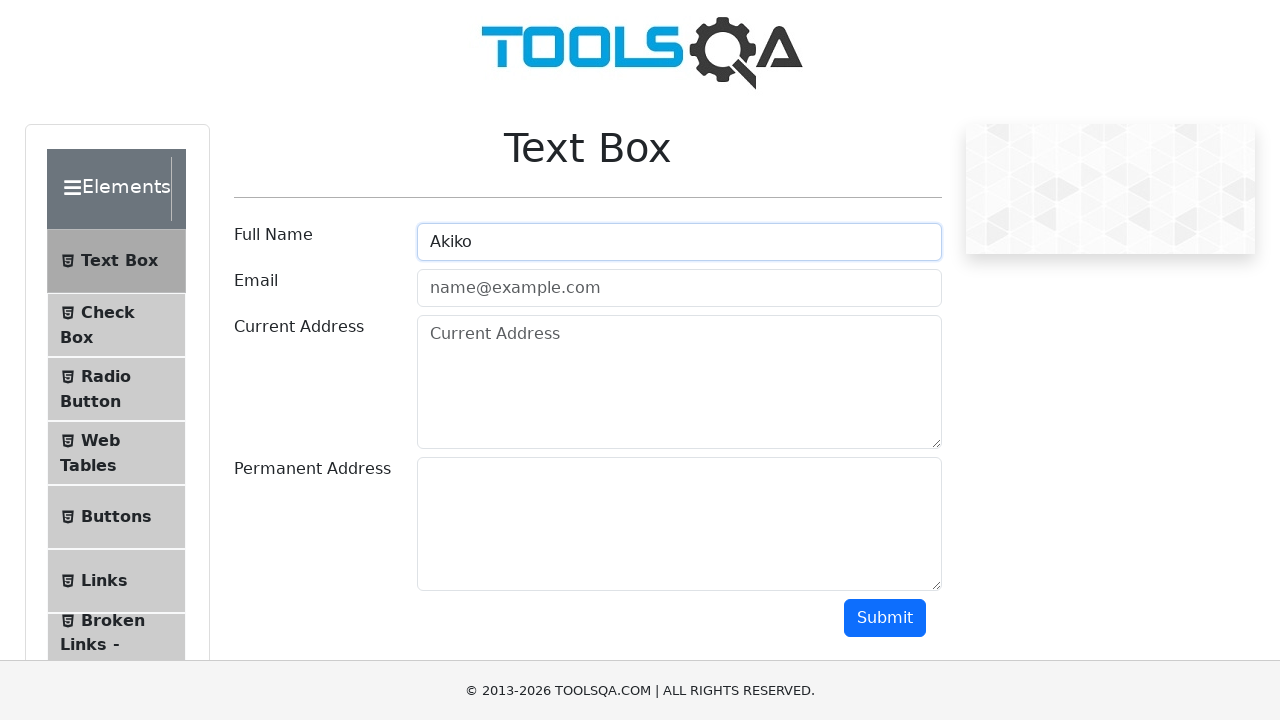

Filled email field with 'Akiko@gmail.com' on #userEmail
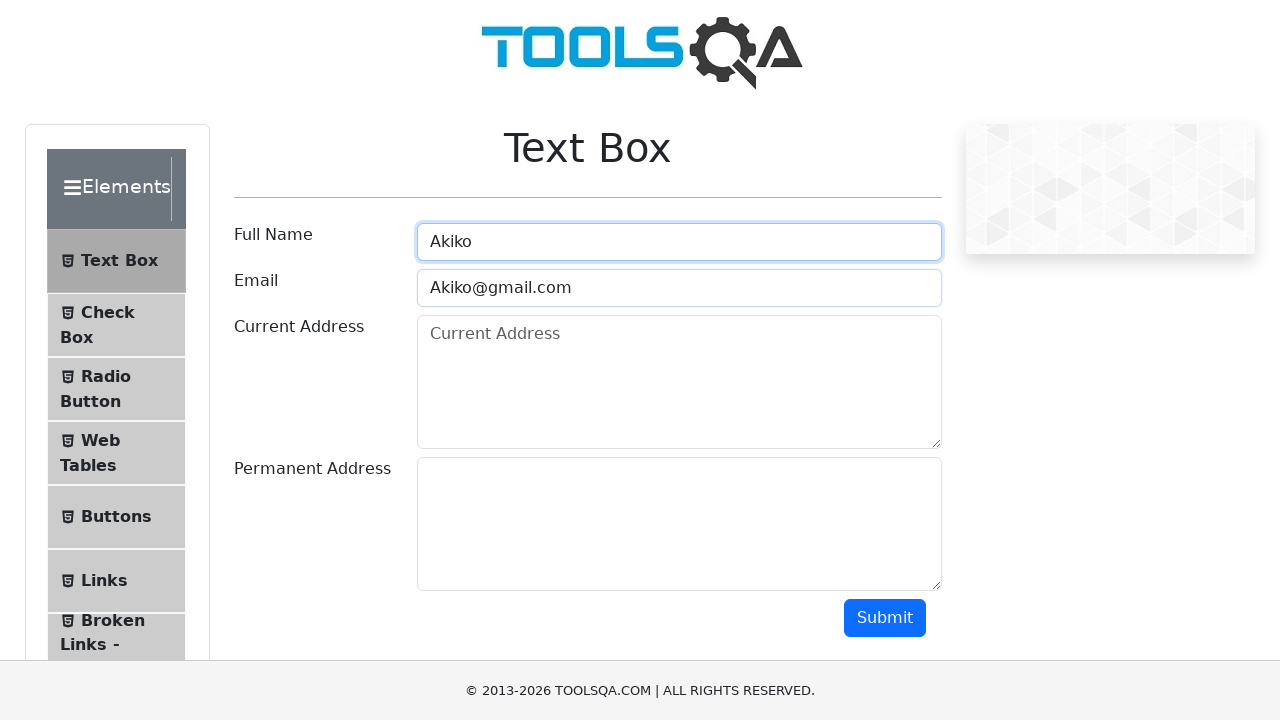

Filled current address field with 'USA' on #currentAddress
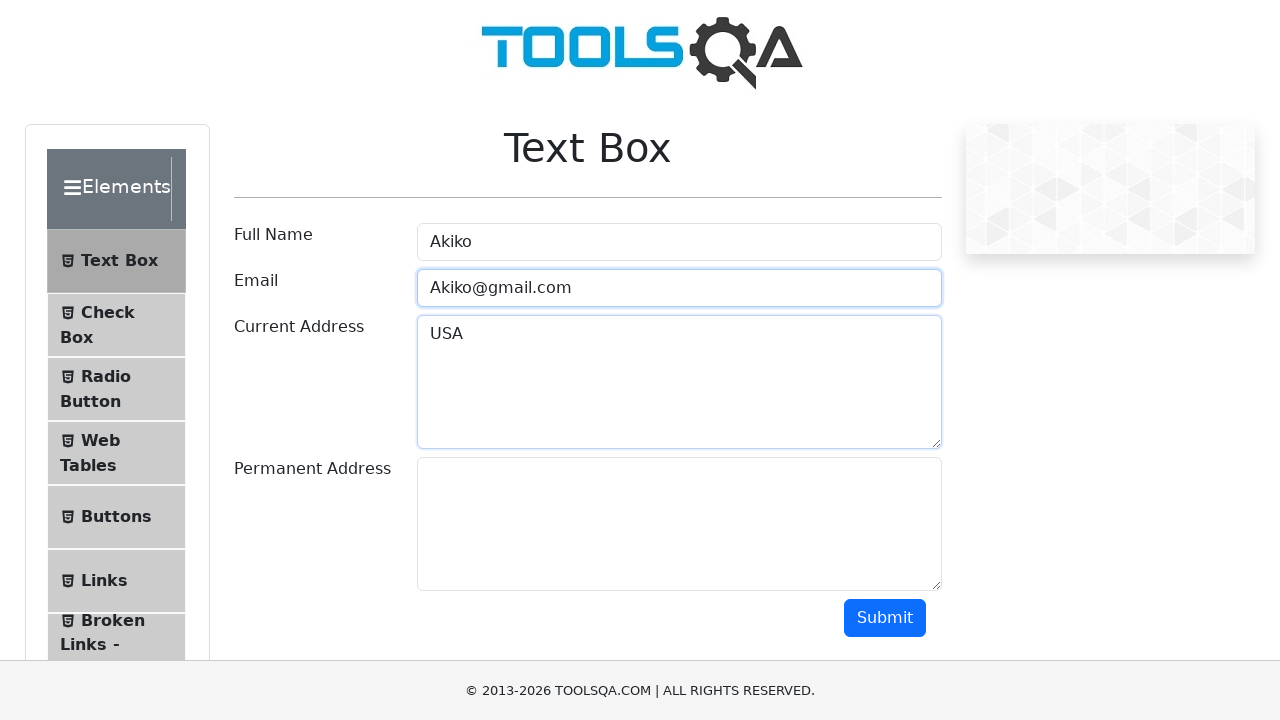

Filled permanent address field with 'USA1' on #permanentAddress
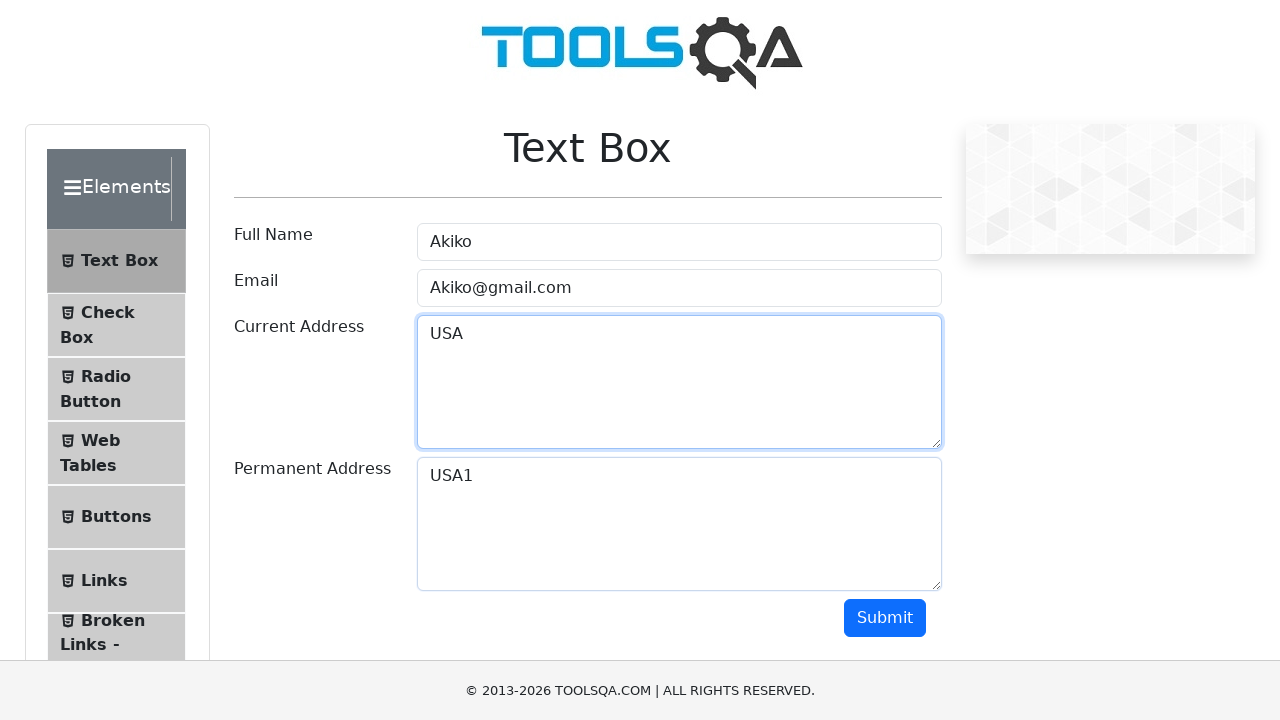

Clicked submit button at (885, 618) on #submit
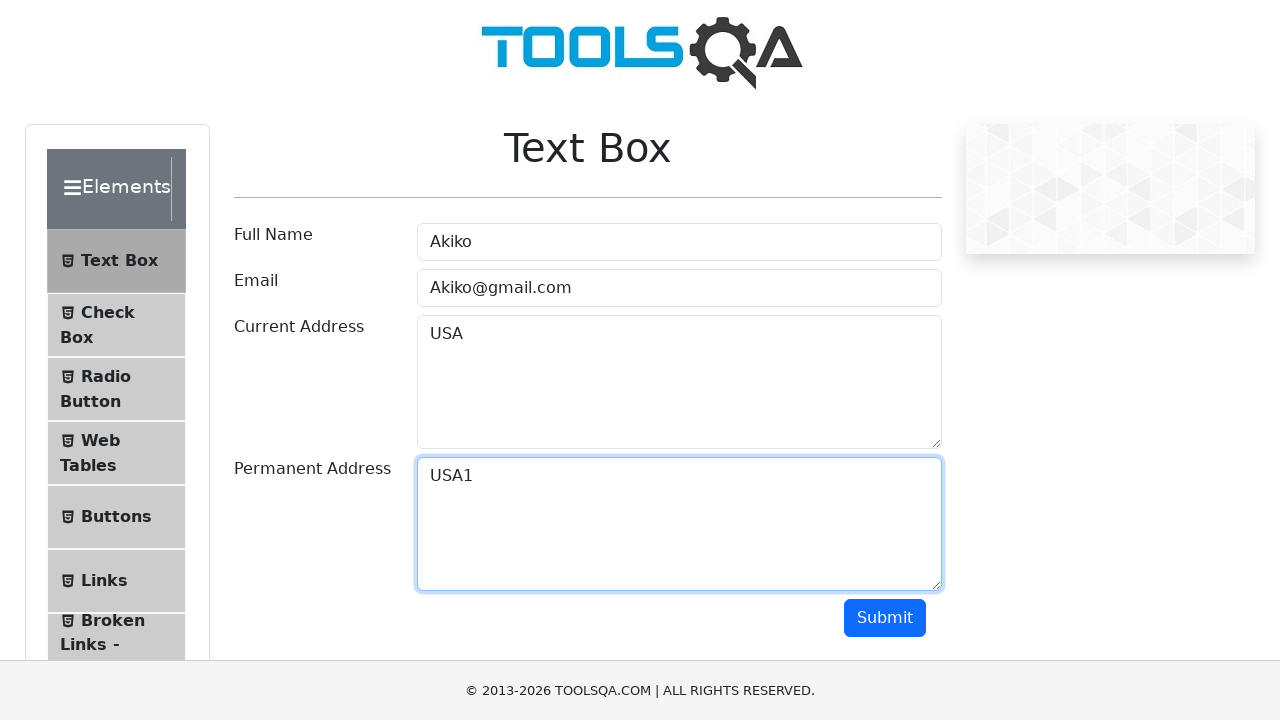

Full name result field appeared
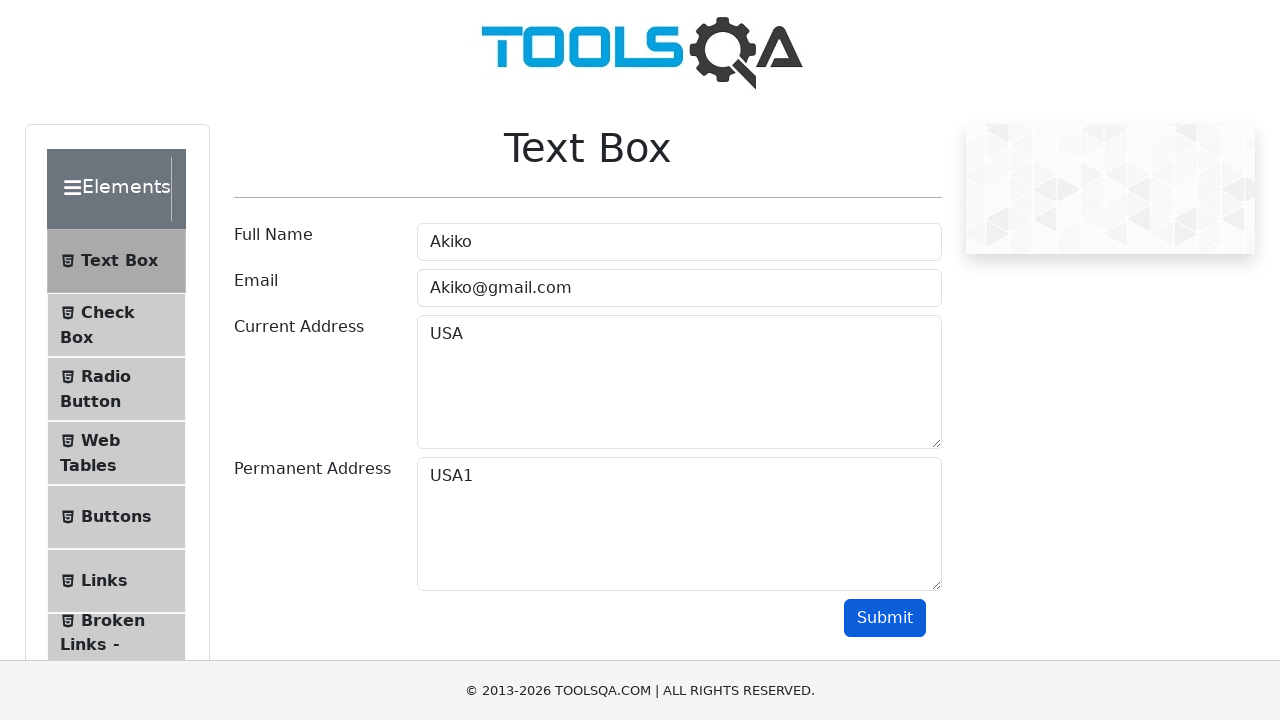

Email result field appeared
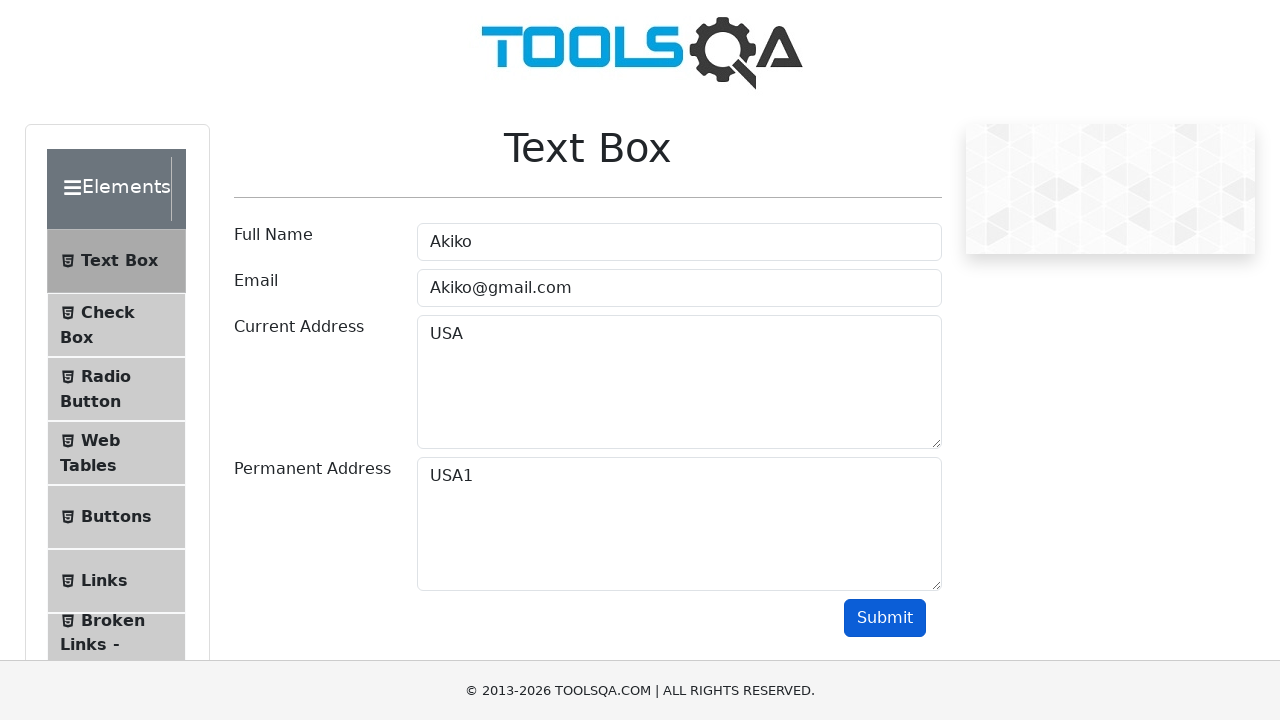

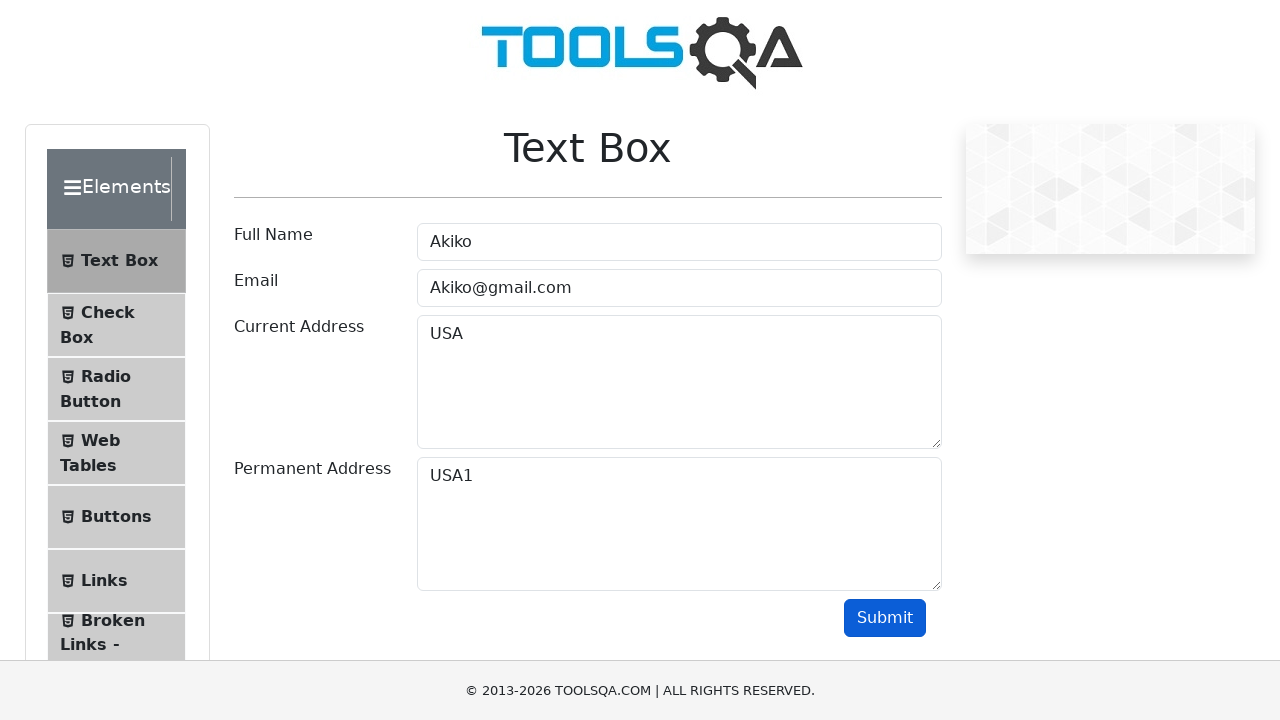